Fills out a form with dynamic attributes including name, email, date and additional details fields, then submits and waits for confirmation message

Starting URL: https://training-support.net/webelements/dynamic-attributes

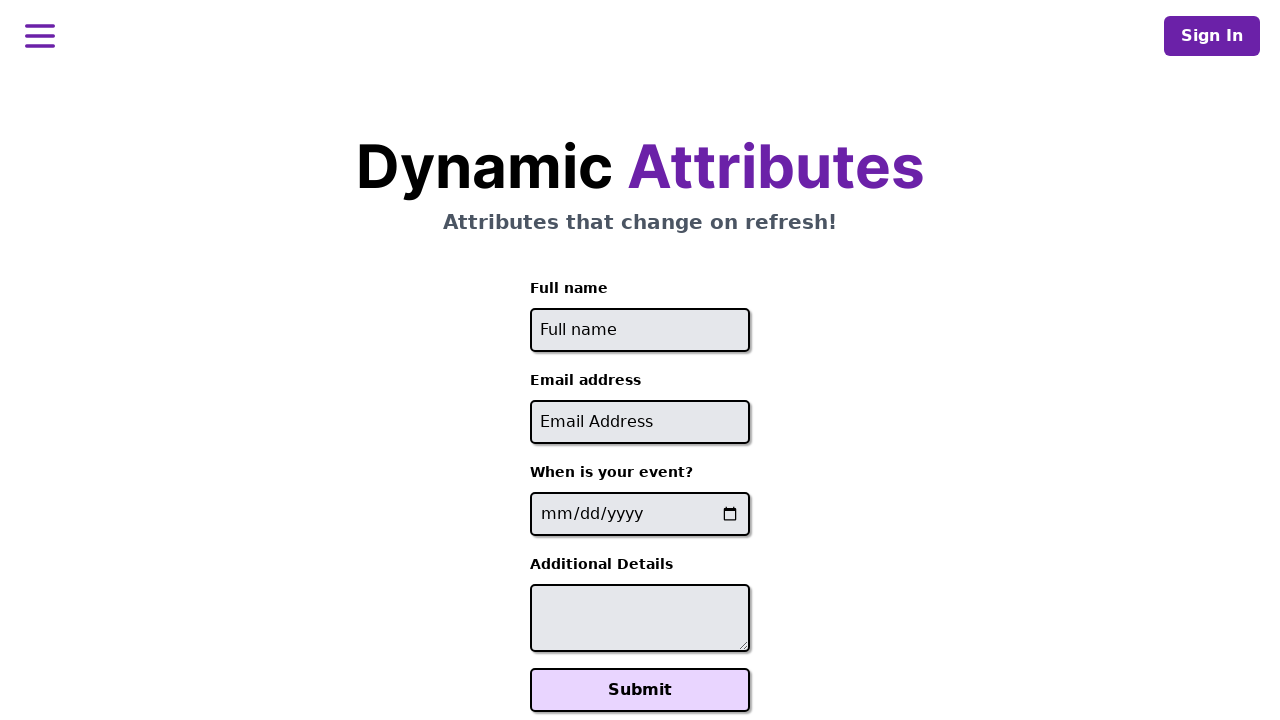

Filled full name field with 'John Smith' on //input[starts-with(@id, 'full-name')]
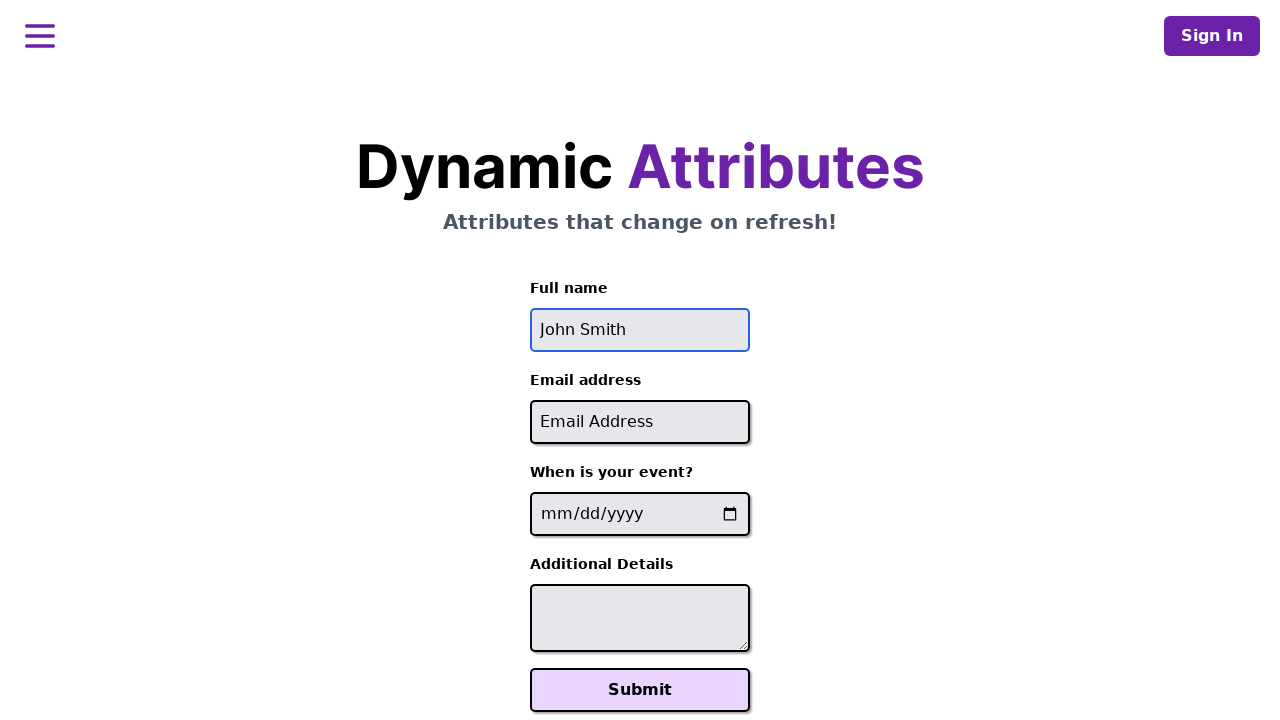

Filled email field with 'john.smith@example.com' on //input[contains(@id, '-email')]
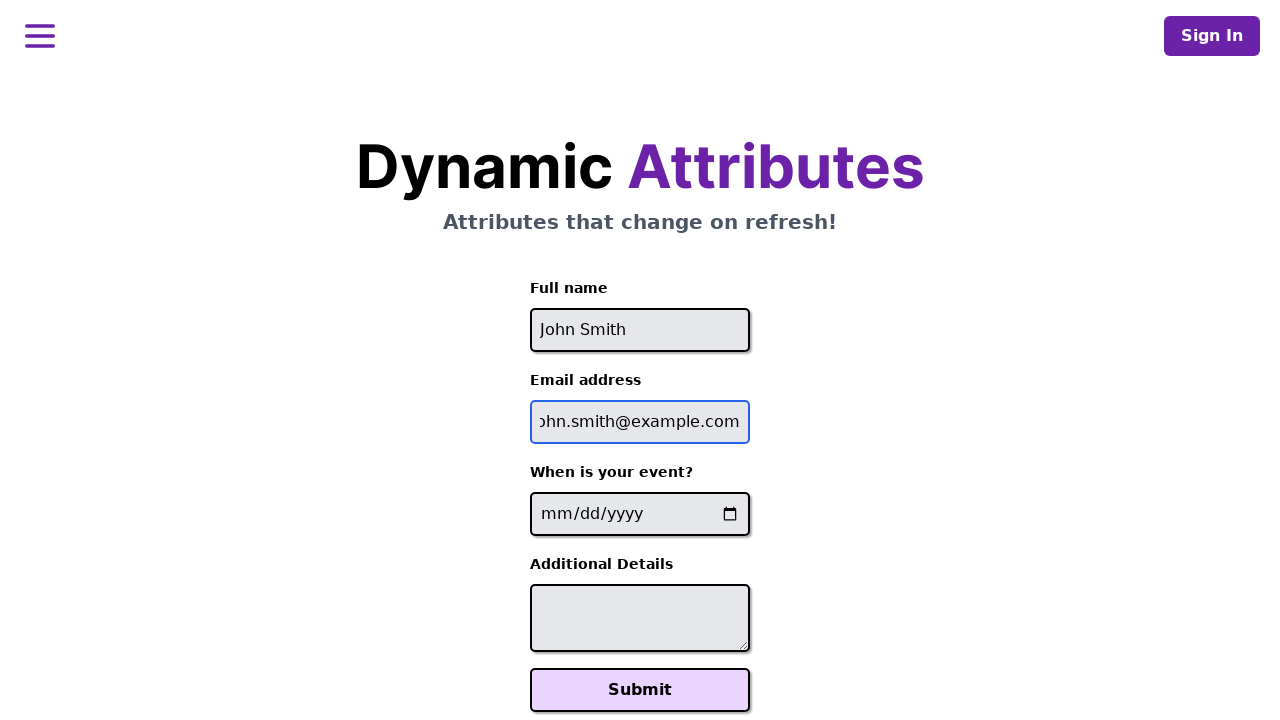

Filled event date field with '2024-12-25' on //input[contains(@name, '-event-date-')]
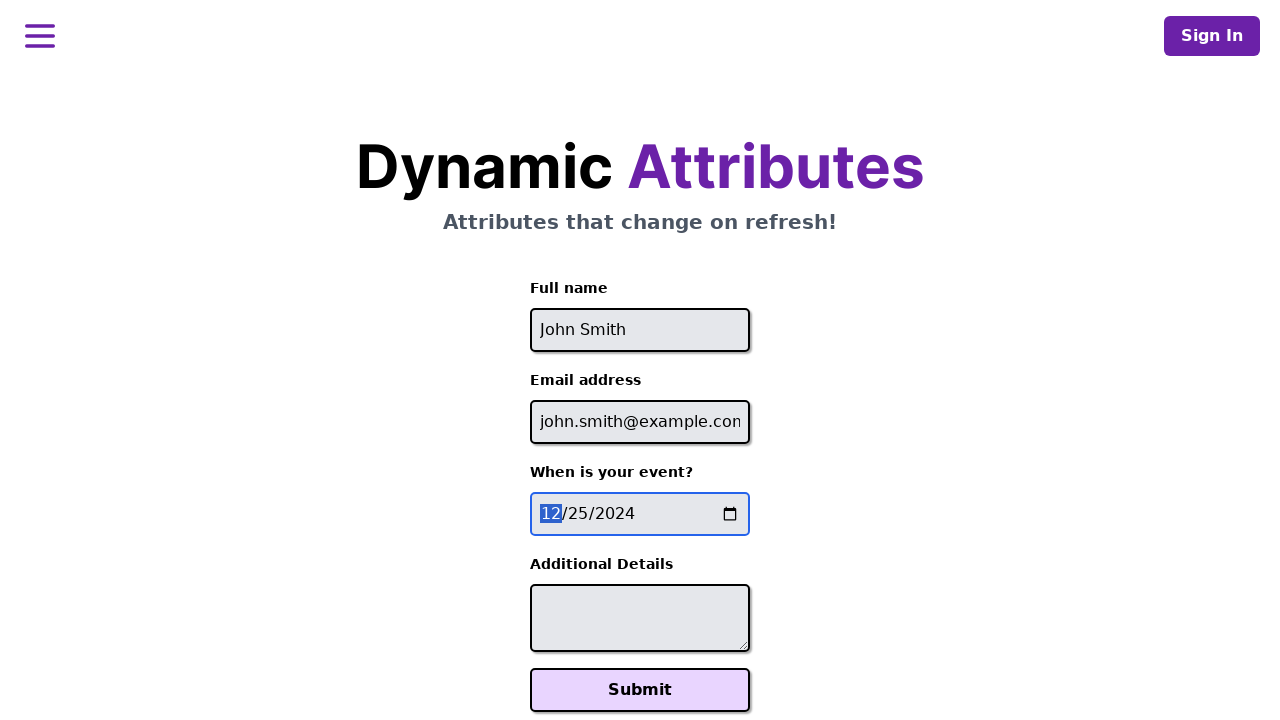

Filled additional details textarea with test submission text on //textarea[contains(@id, '-additional-details-')]
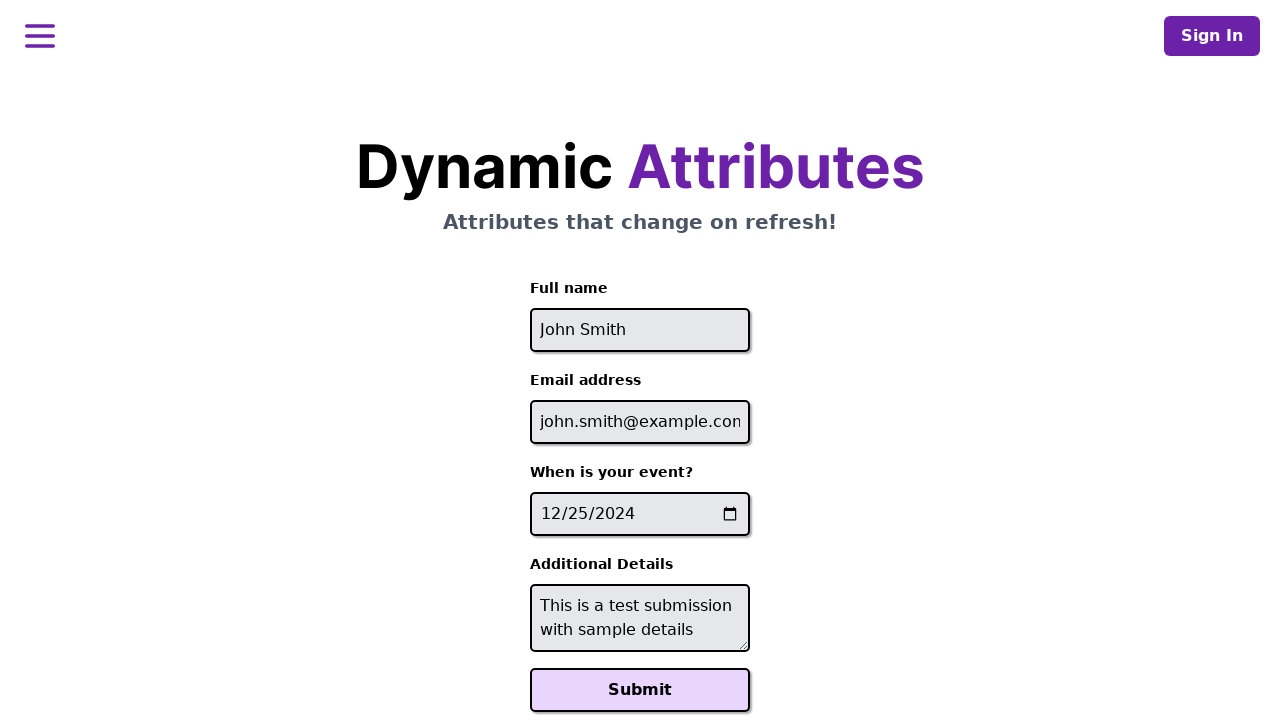

Clicked the Submit button at (640, 690) on xpath=//button[text()='Submit']
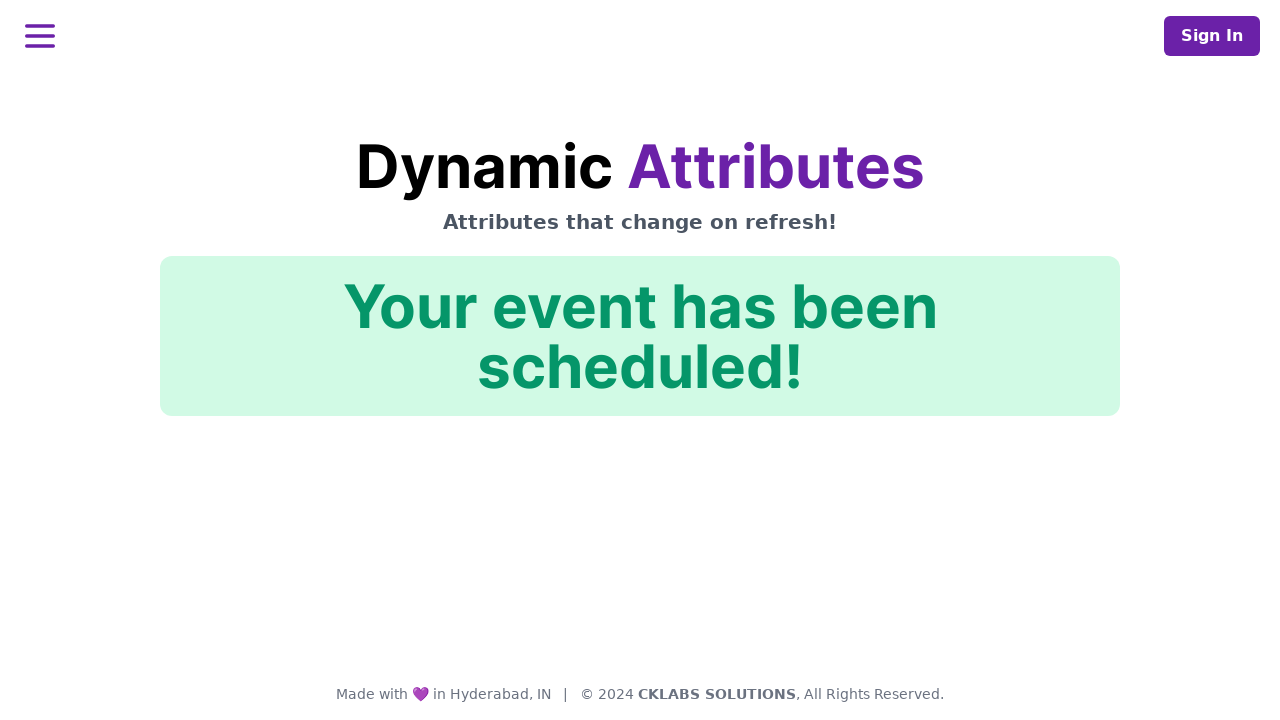

Success confirmation message appeared
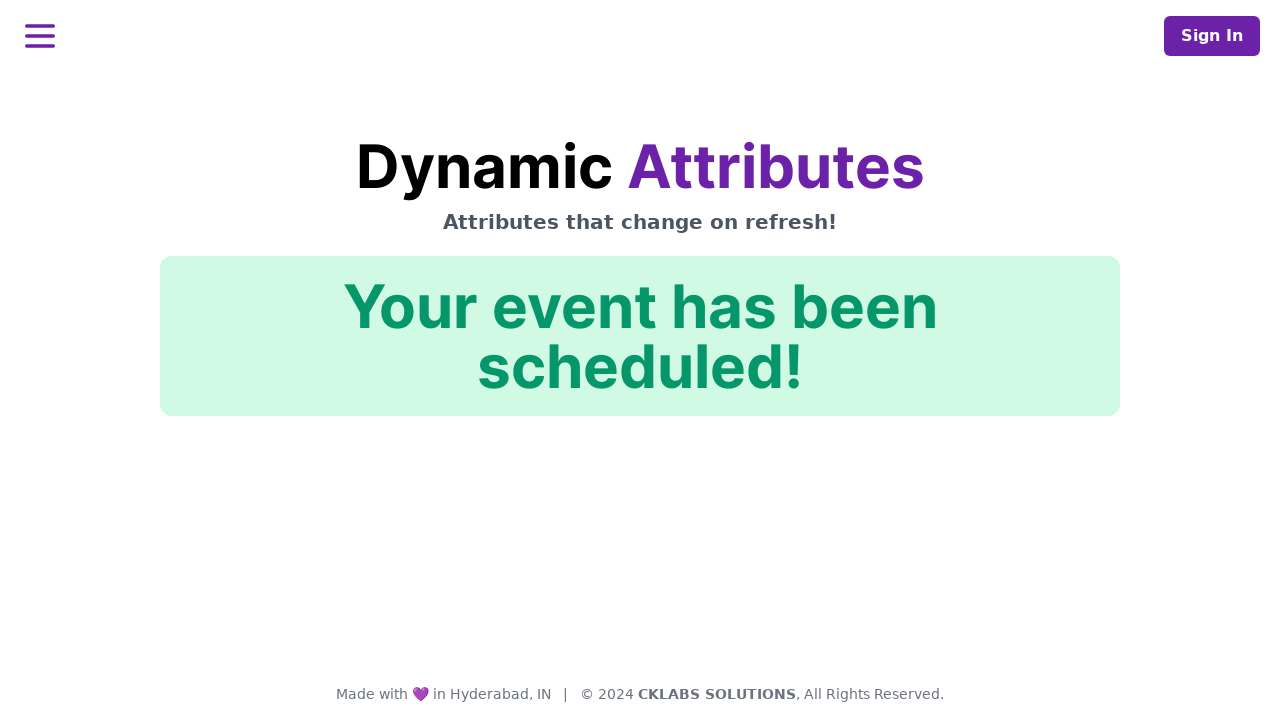

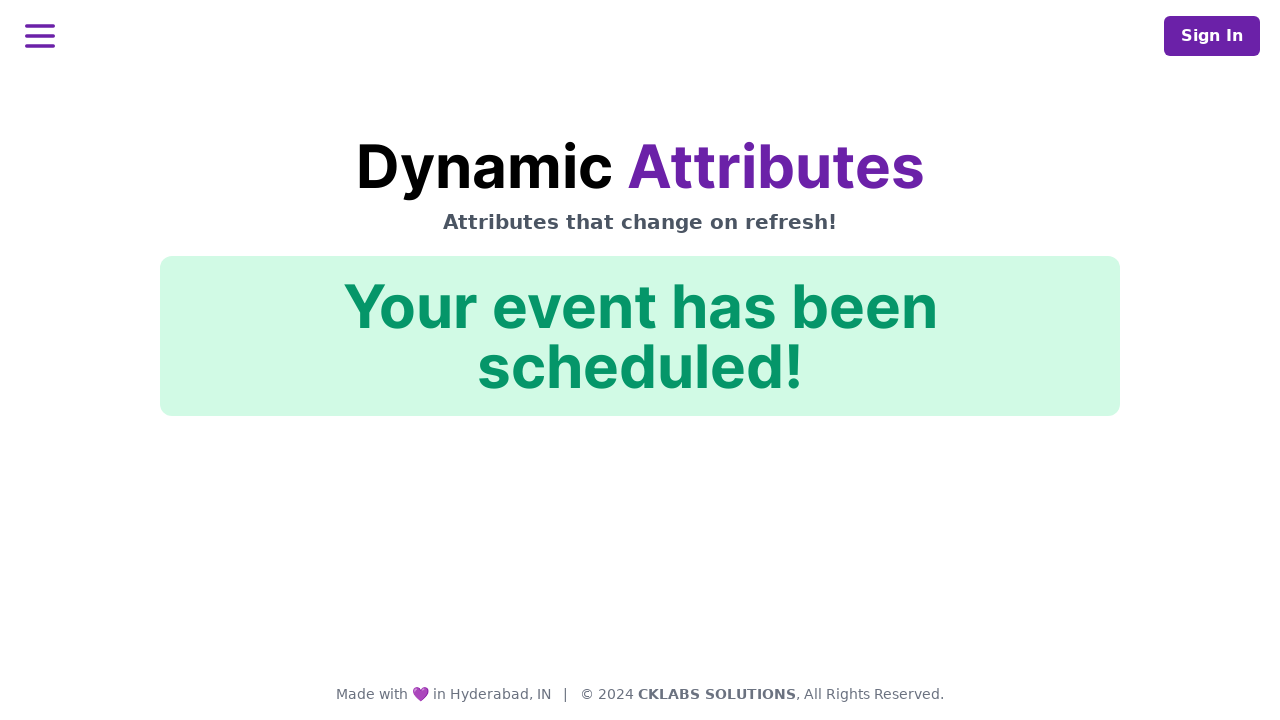